Tests jQuery UI menu interaction by hovering over menu items and clicking on the PDF option in a nested menu

Starting URL: https://the-internet.herokuapp.com/jqueryui/menu

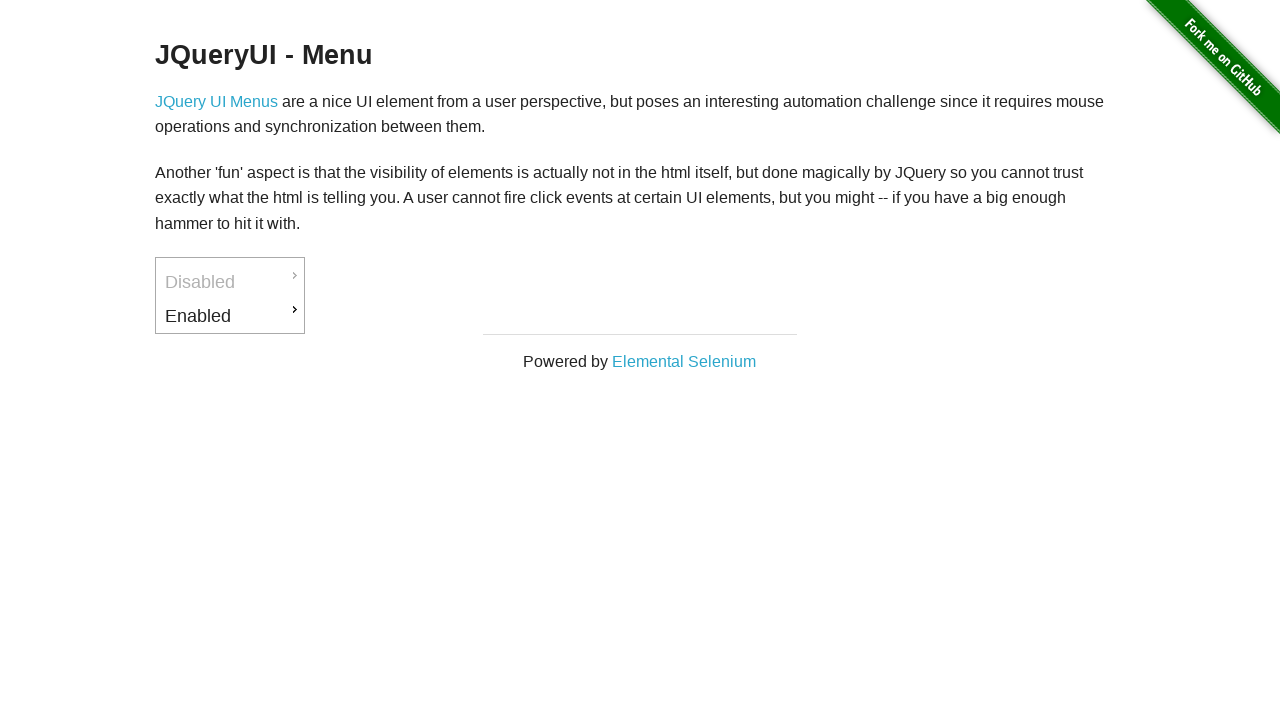

Located 'Enabled' menu item
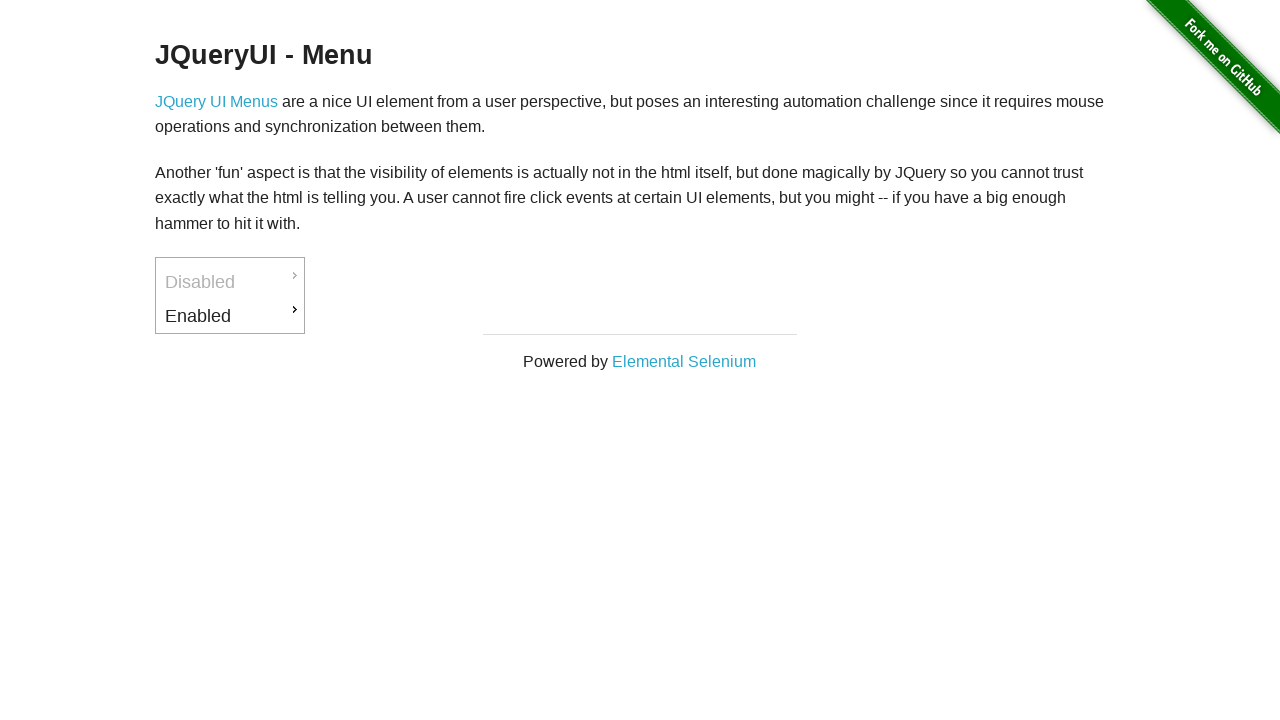

Located 'Downloads' submenu item
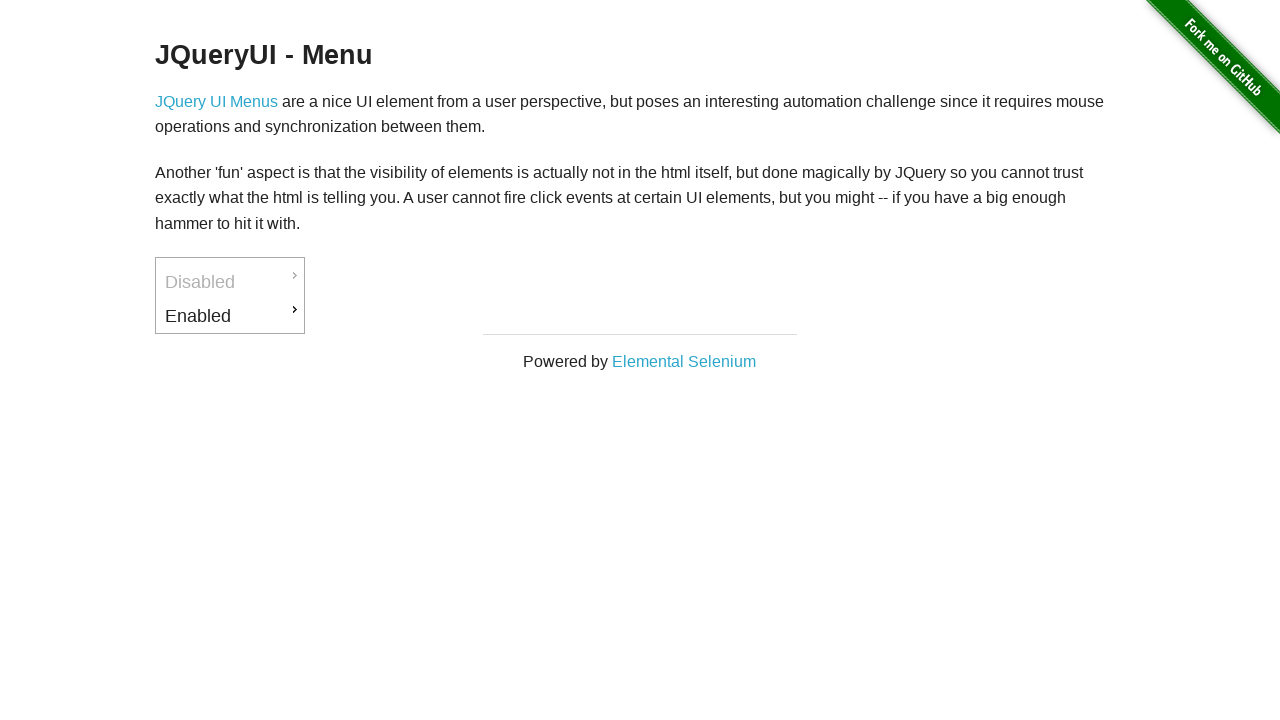

Located 'PDF' option in nested menu
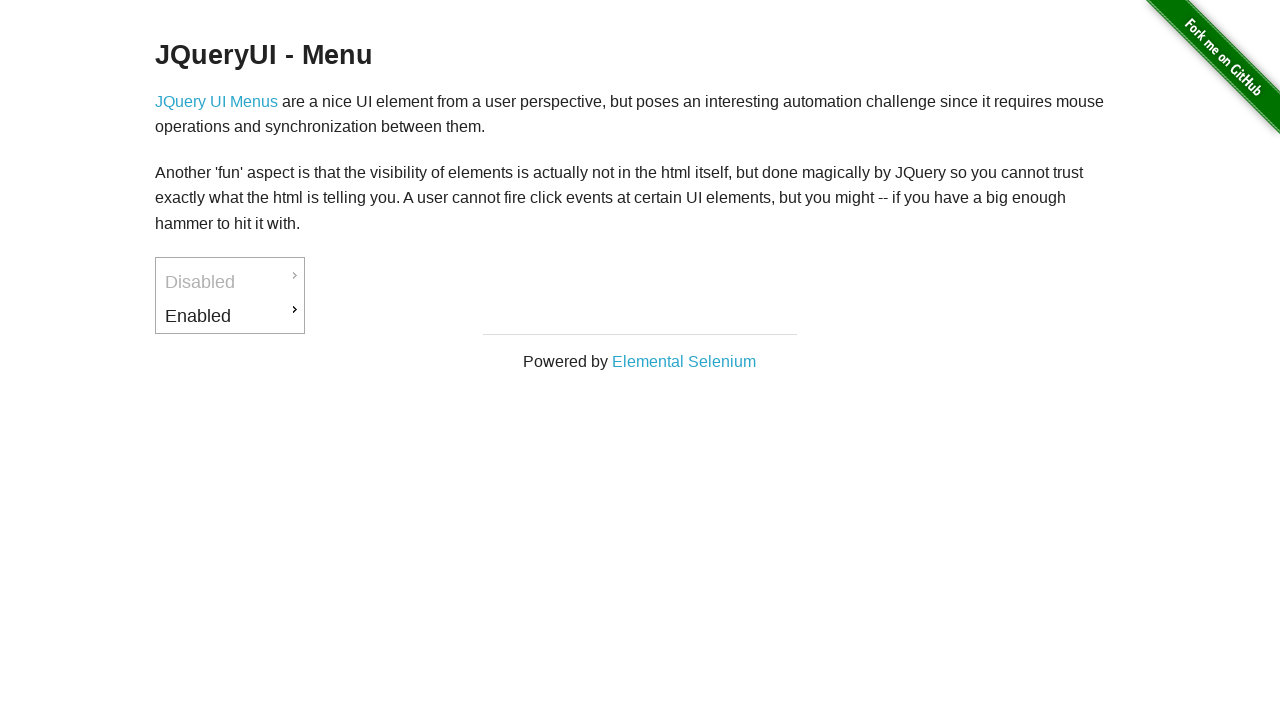

Hovered over 'Enabled' menu item to reveal submenu at (230, 316) on text='Enabled'
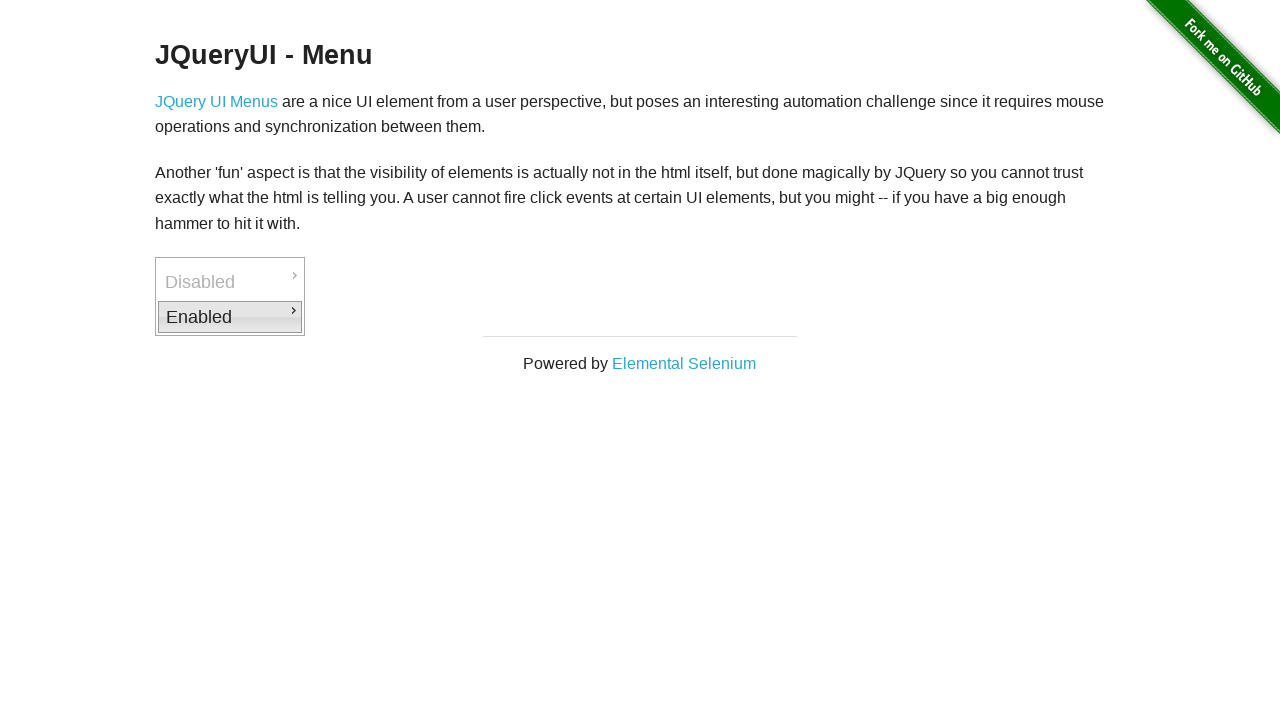

Waited 2 seconds for submenu to appear
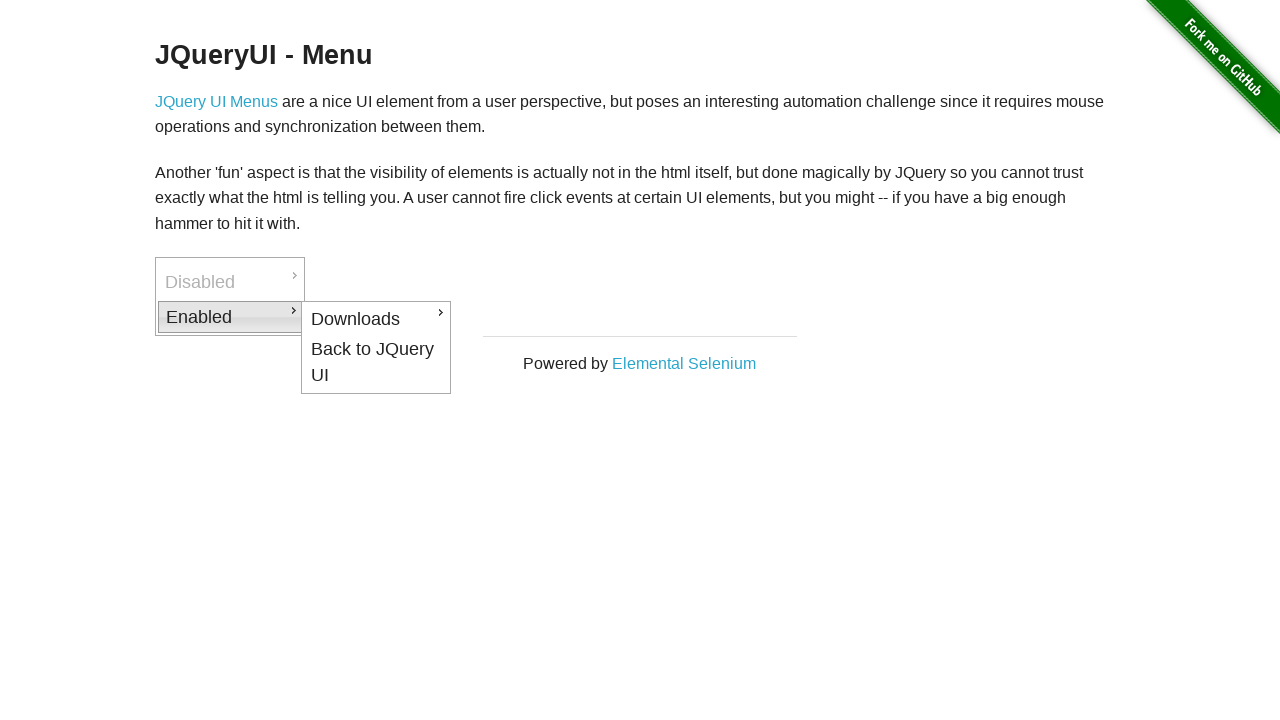

Hovered over 'Downloads' submenu item to reveal nested menu at (376, 319) on text='Downloads'
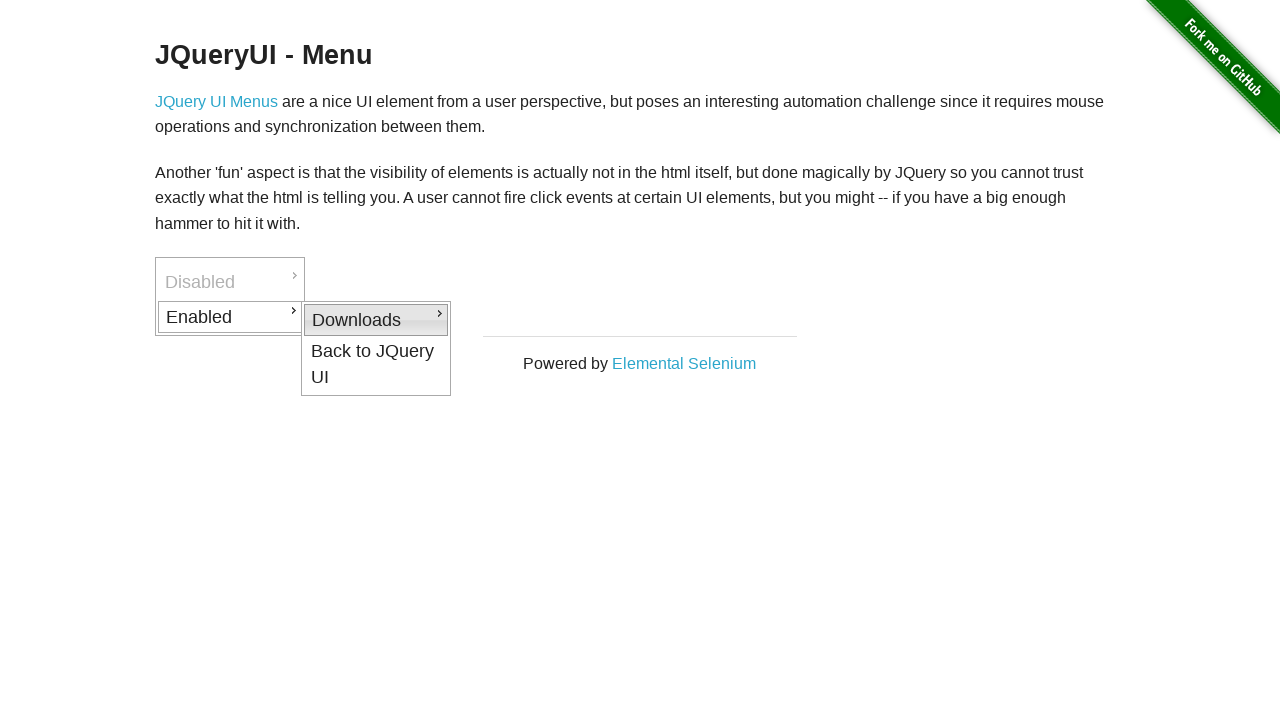

Waited 2 seconds for nested submenu to appear
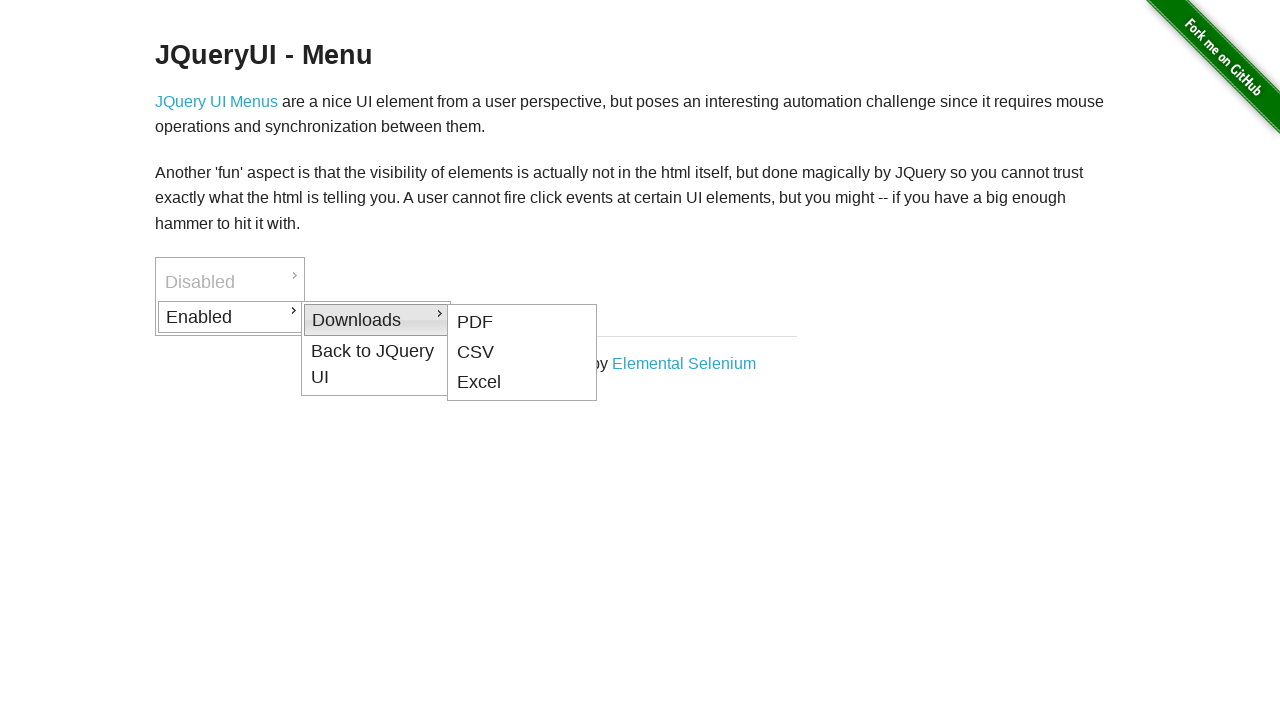

Clicked on 'PDF' option in nested menu at (522, 322) on text='PDF'
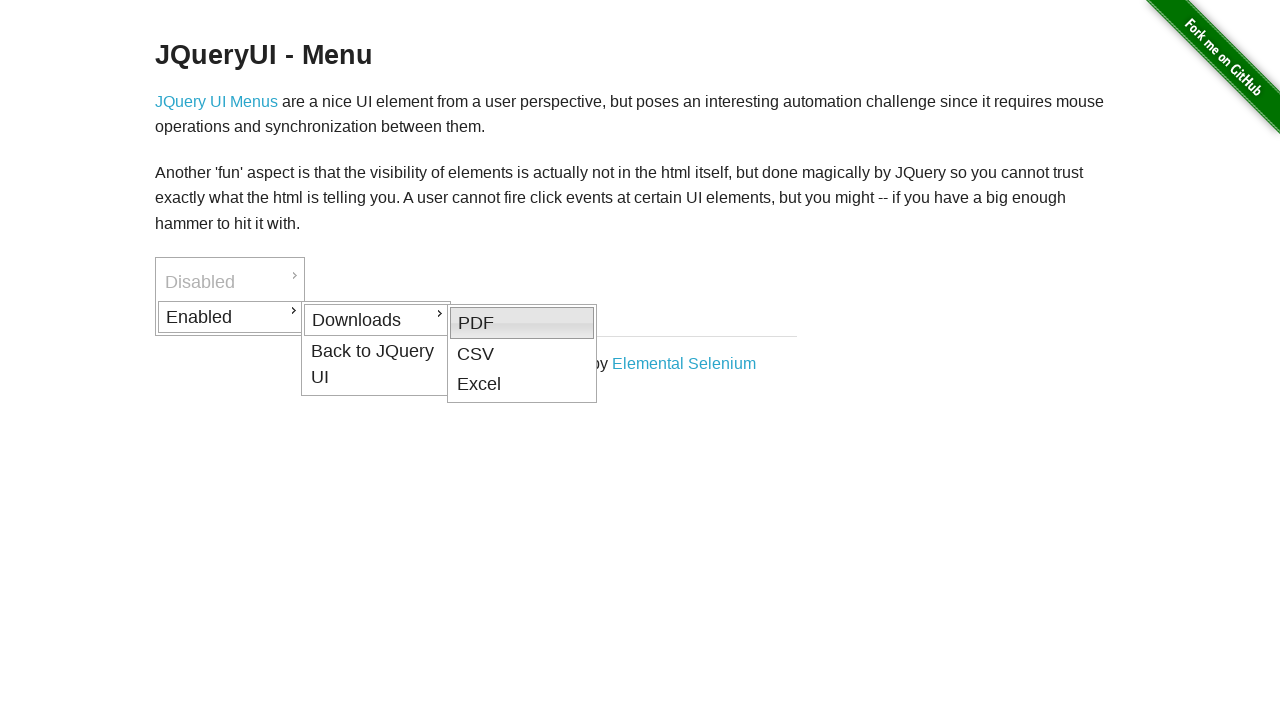

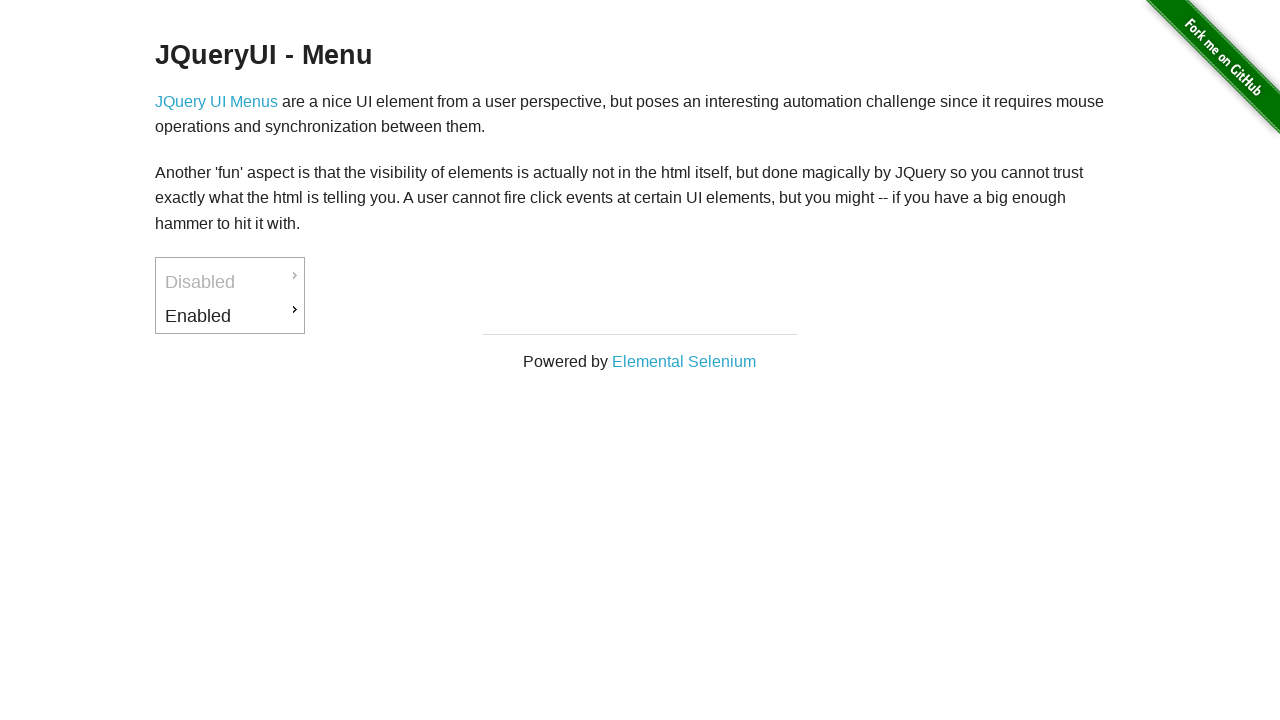